Tests drag and drop functionality by navigating to the drag and drop page and dragging element A to element B's position using click-hold-move-release actions.

Starting URL: https://the-internet.herokuapp.com/

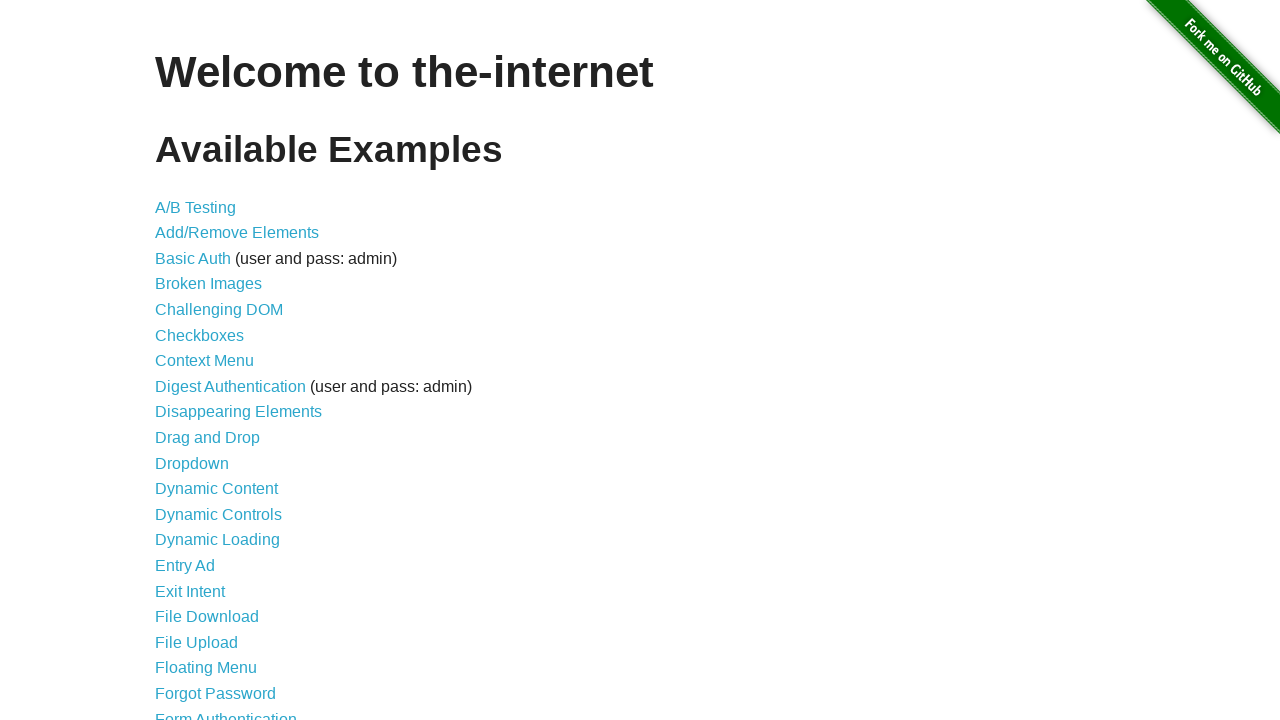

Clicked on 'Drag and Drop' link to navigate to drag and drop page at (208, 438) on text=Drag and Drop
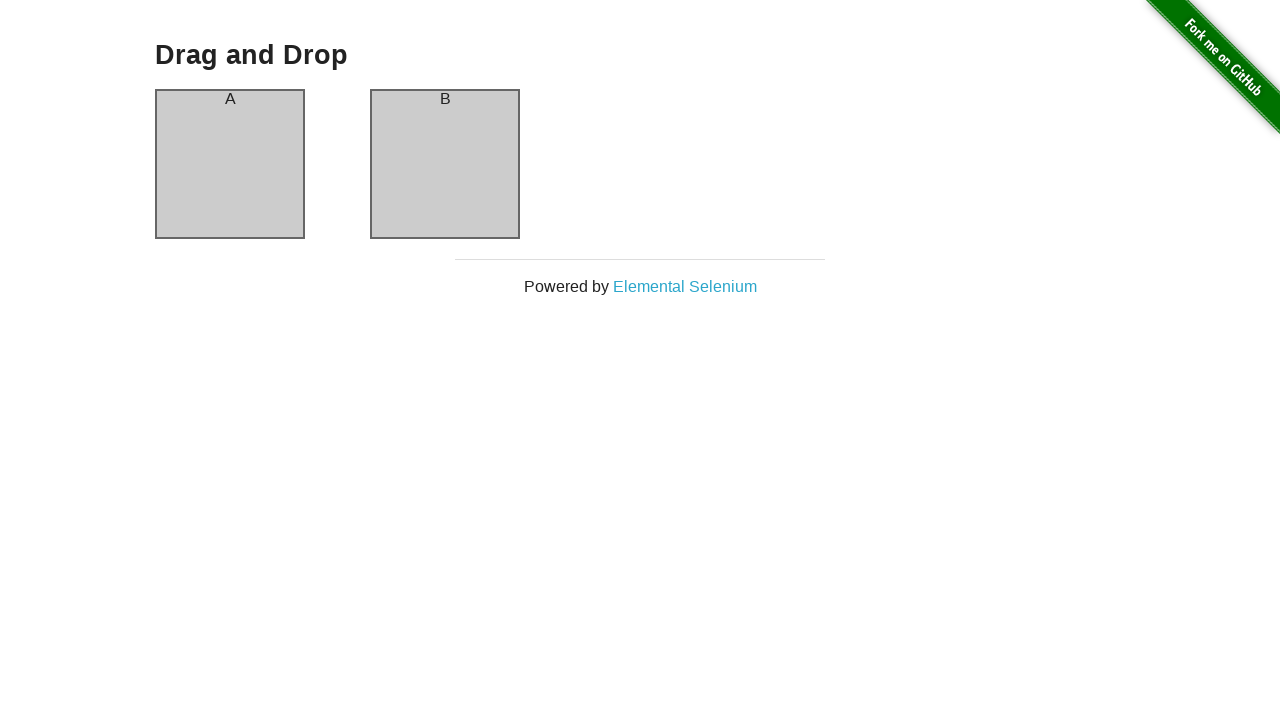

Drag and drop page loaded with column A visible
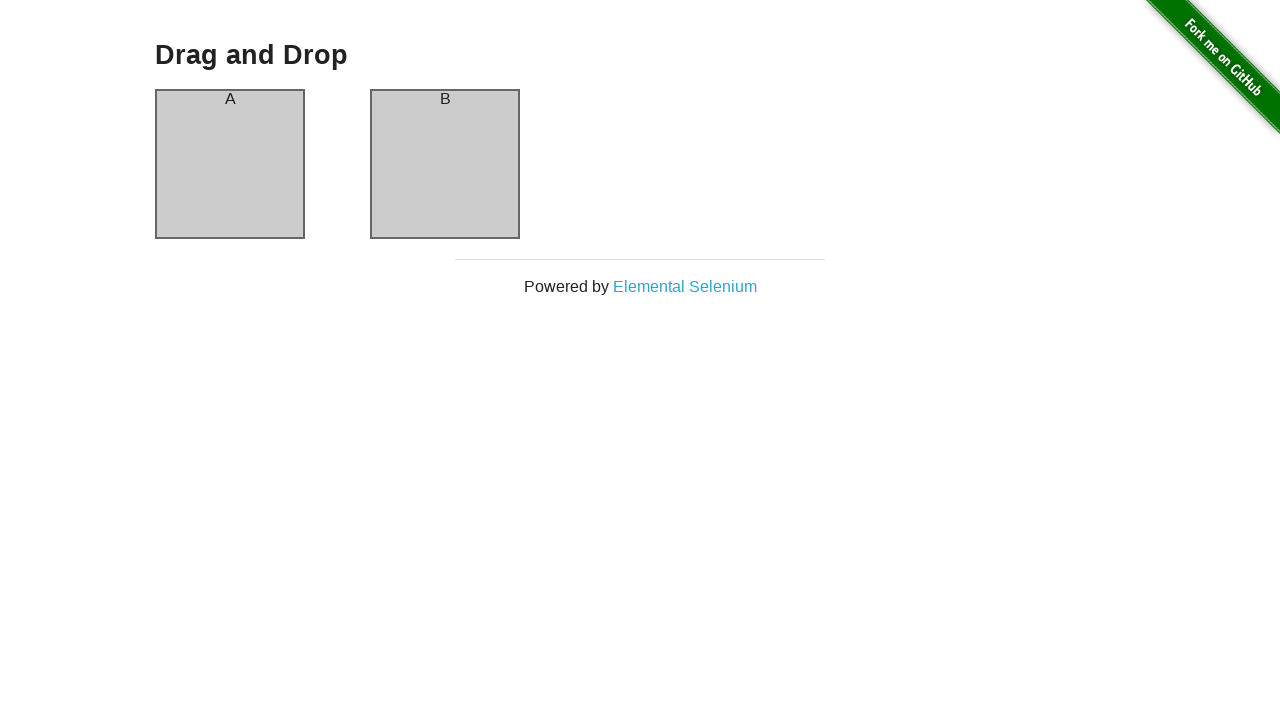

Dragged element A to element B's position at (445, 164)
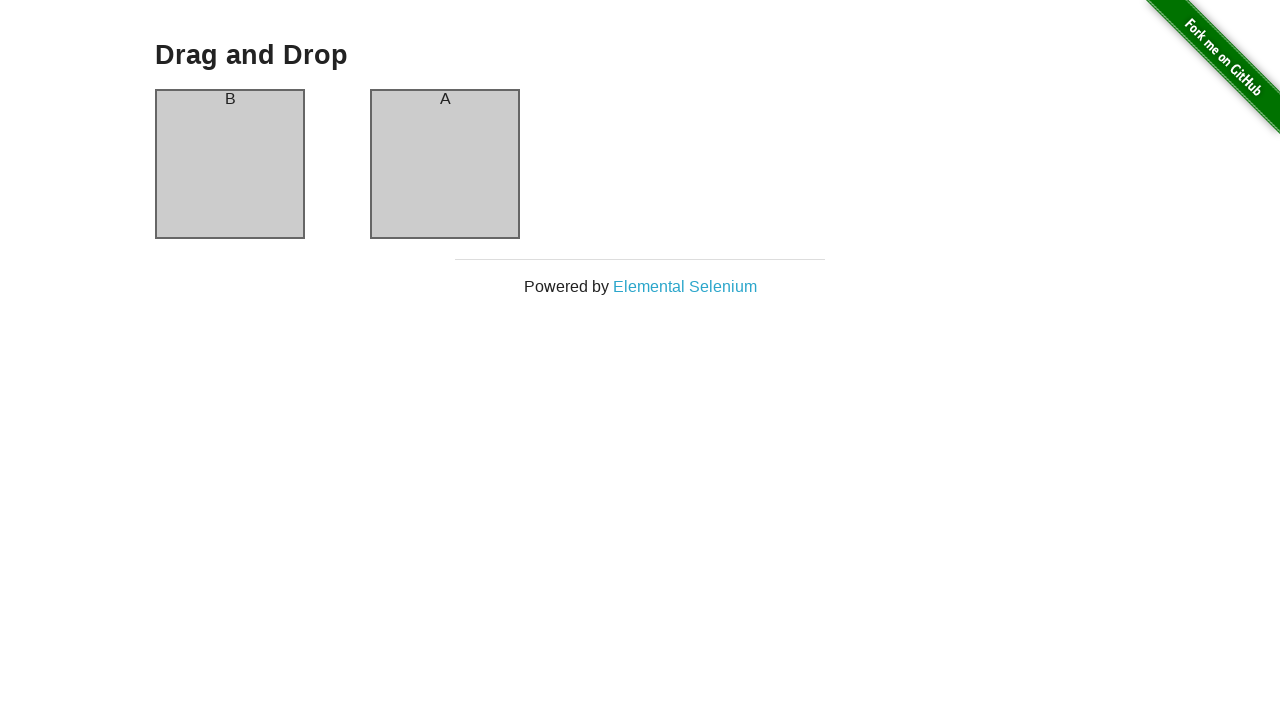

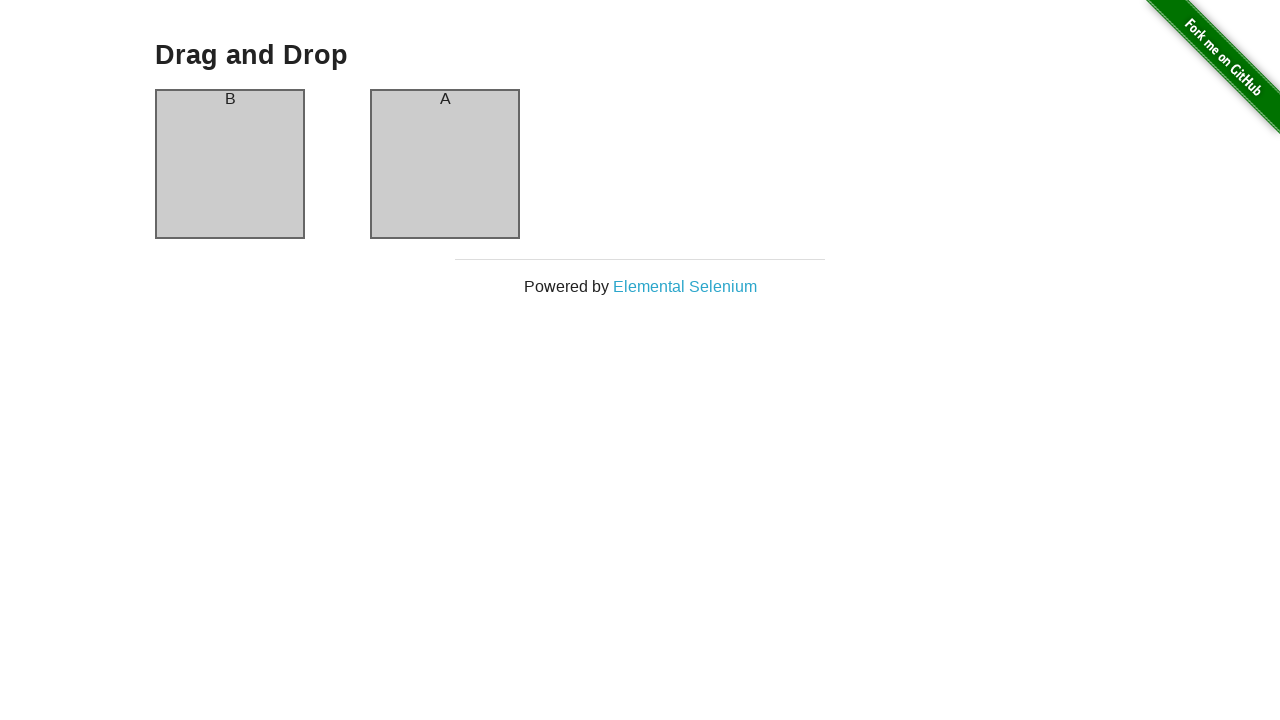